Tests file upload functionality on DemoQA by selecting a file using the file input element

Starting URL: https://demoqa.com/upload-download

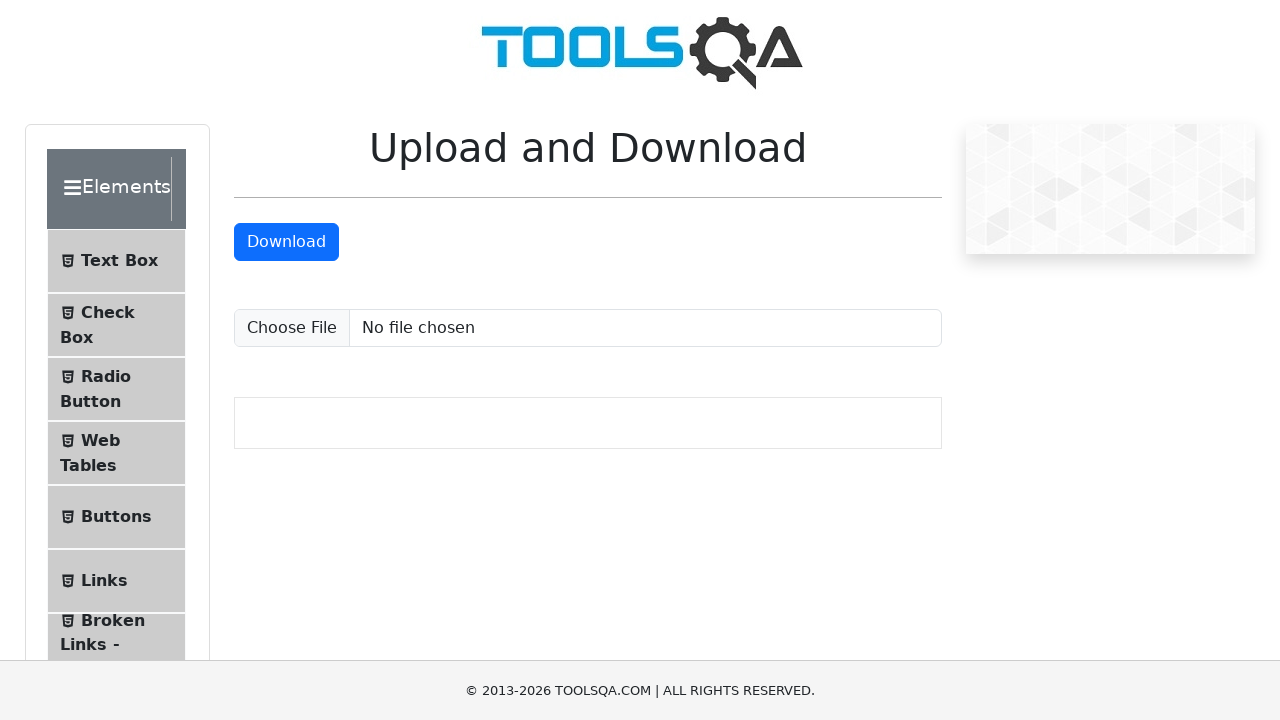

Created temporary test file for upload
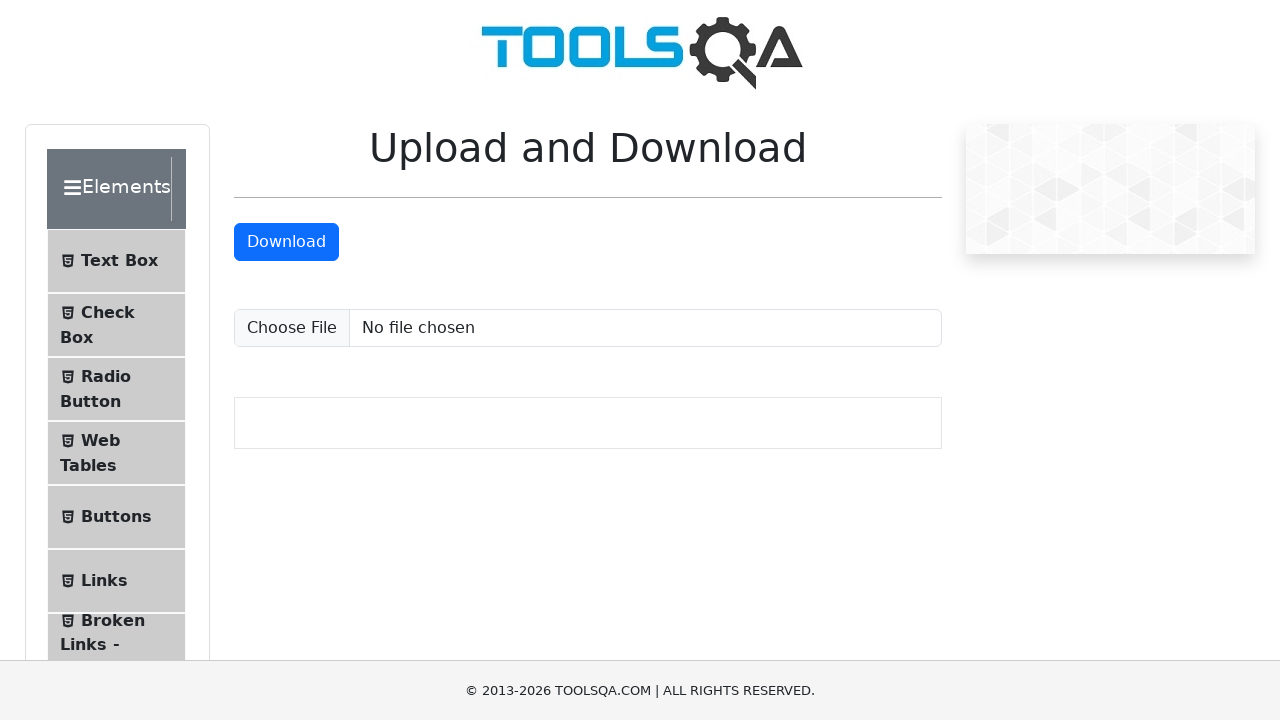

Selected and uploaded file using file input element
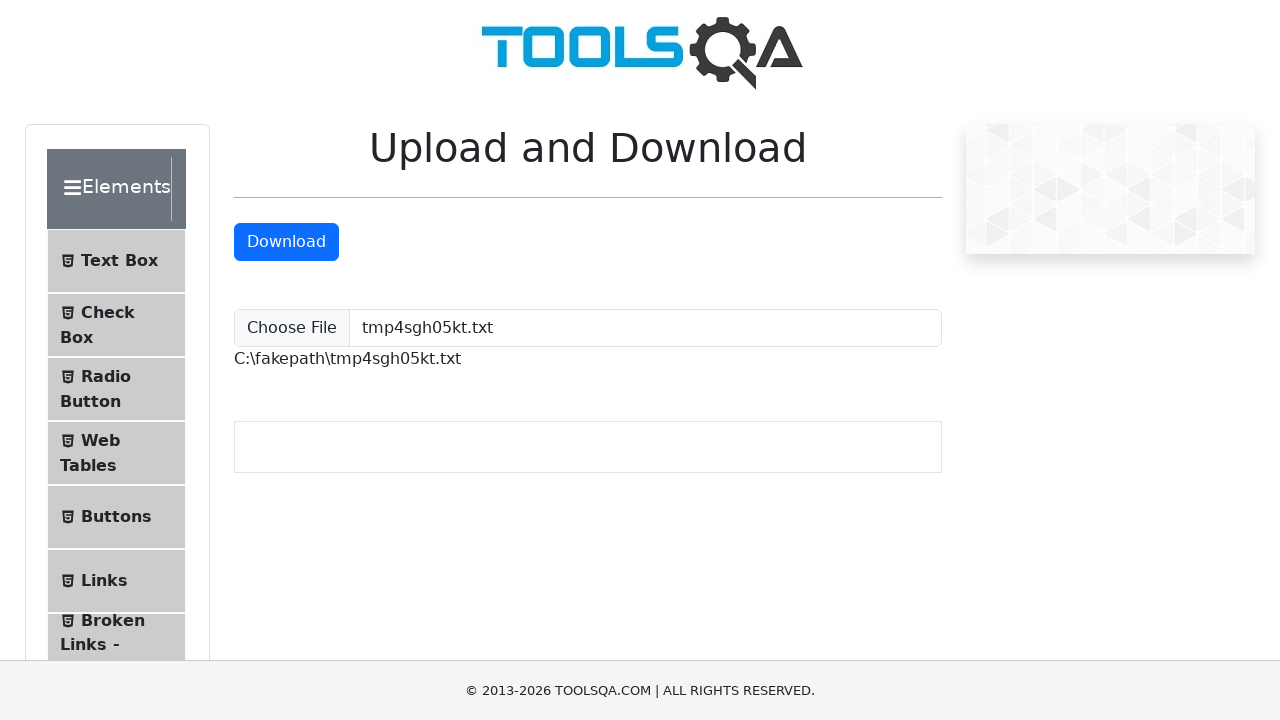

Cleaned up temporary test file
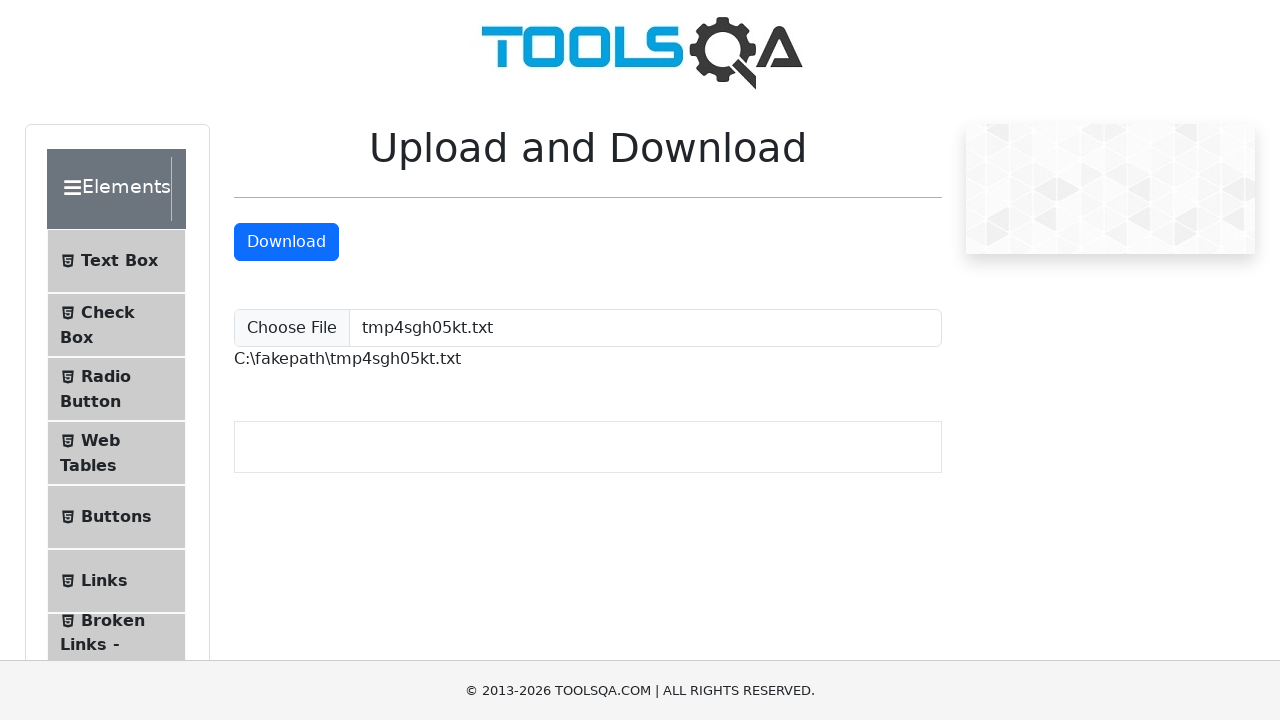

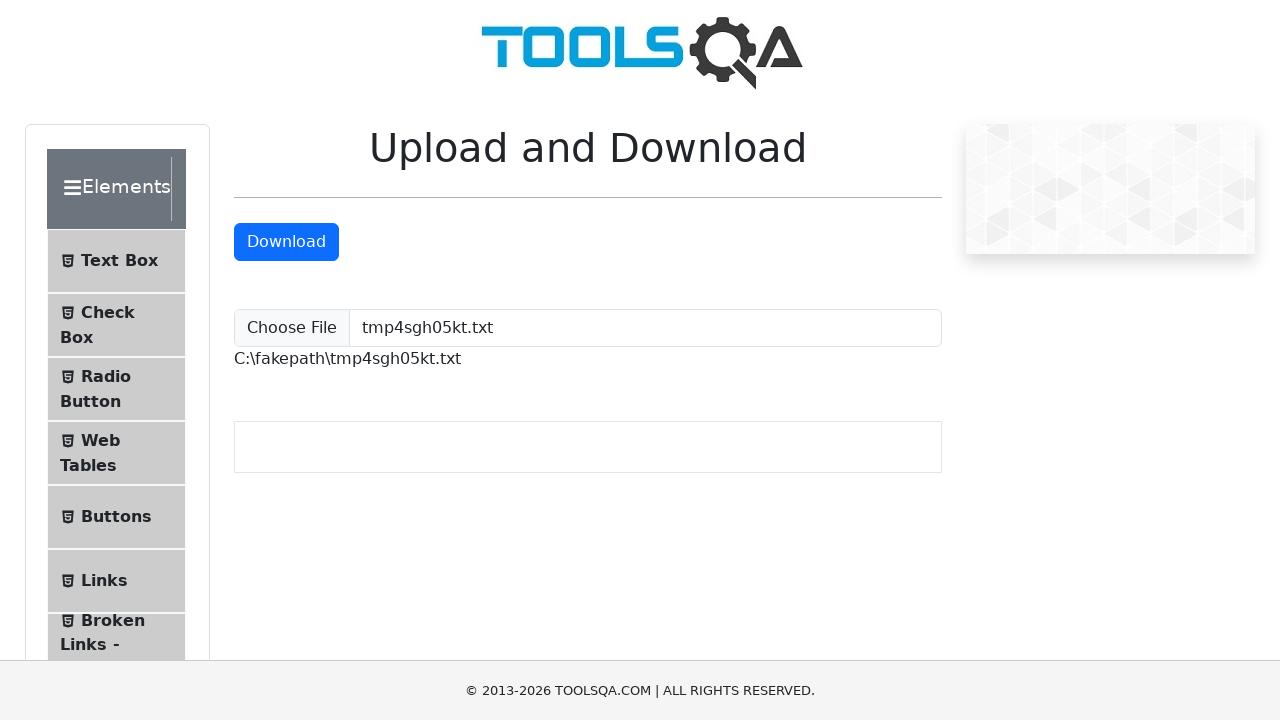